Tests registration form validation when all fields (username, password, confirm password) are left empty

Starting URL: https://dsportalapp.herokuapp.com/register

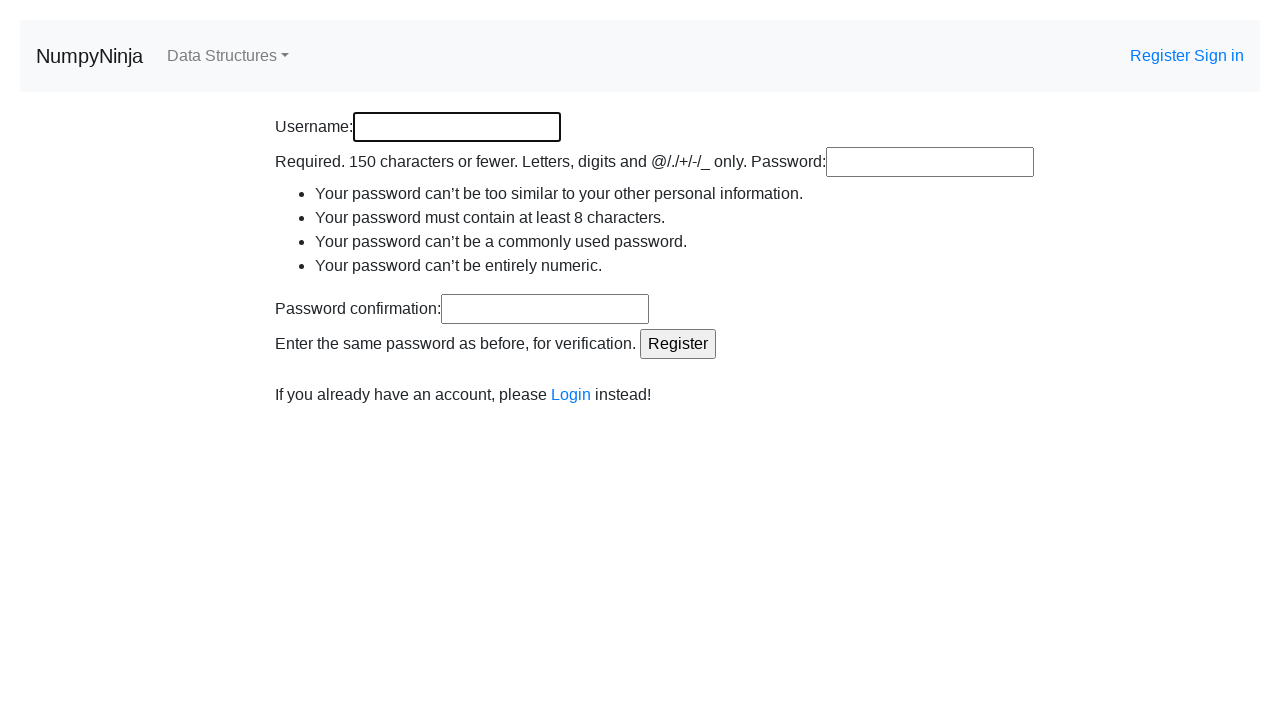

Left username field empty on #id_username
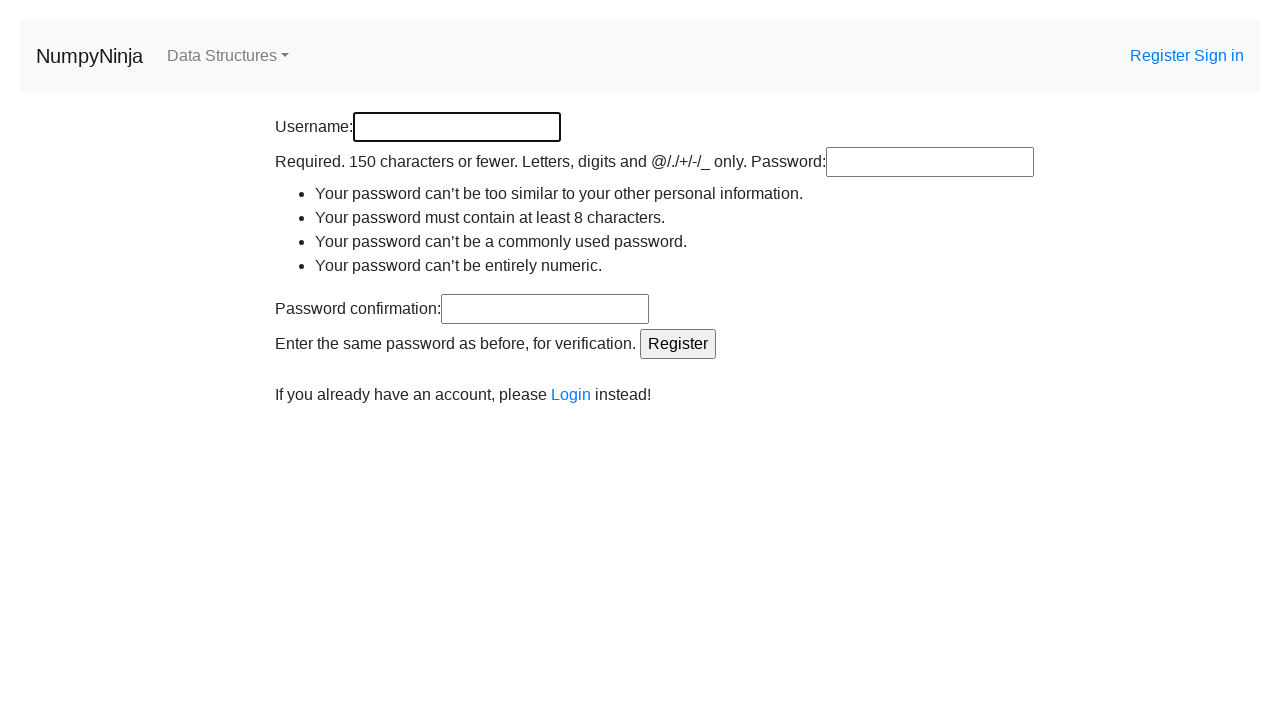

Left password field empty on #id_password1
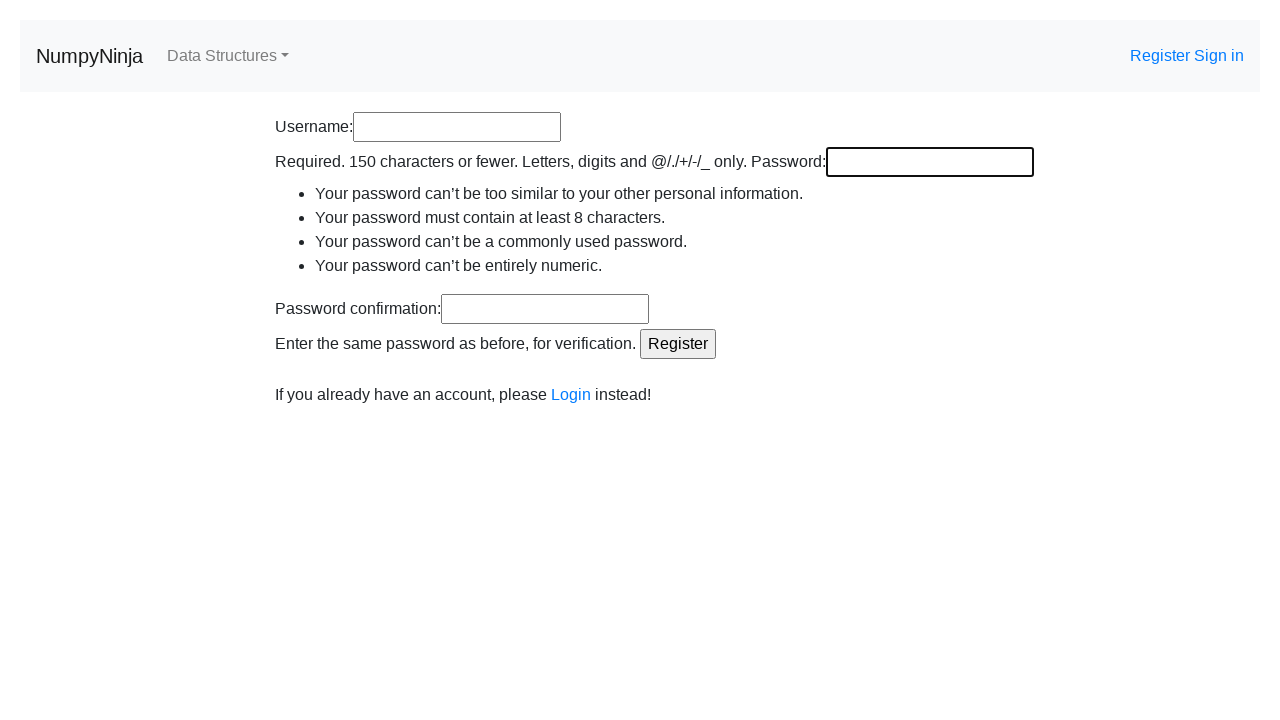

Left confirm password field empty on #id_password2
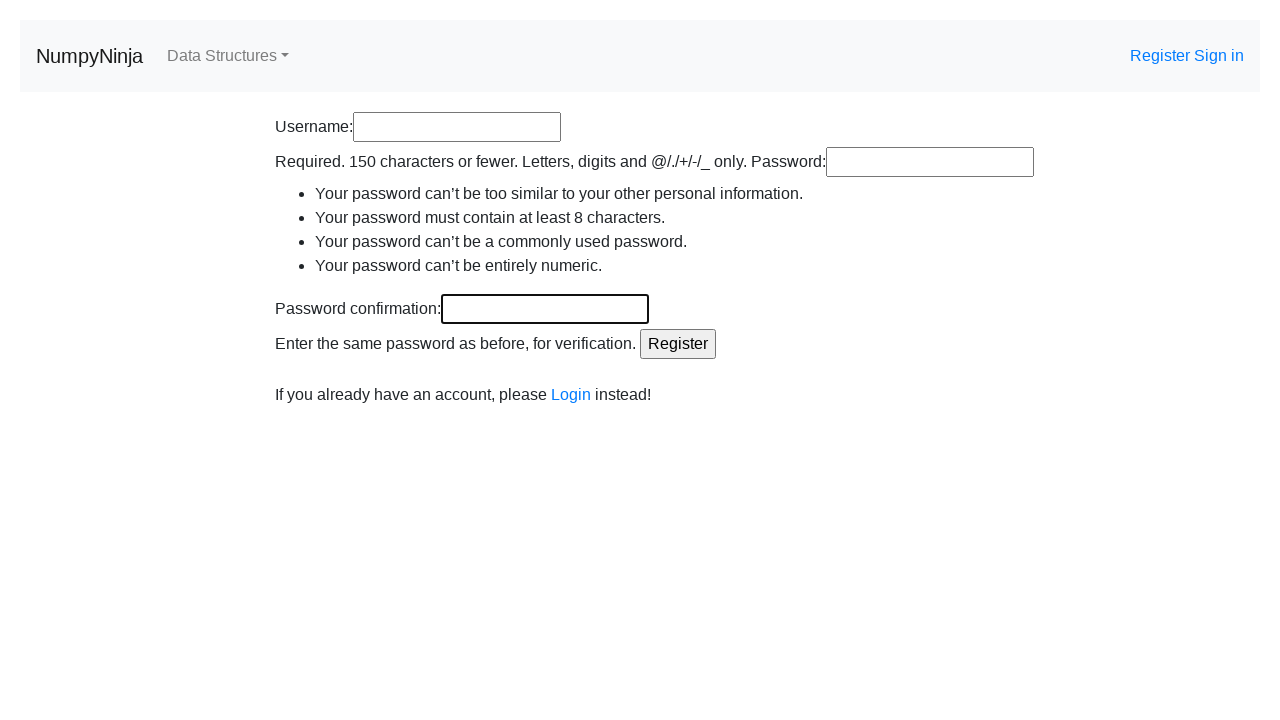

Clicked register button with all fields empty at (678, 344) on input[type='submit']
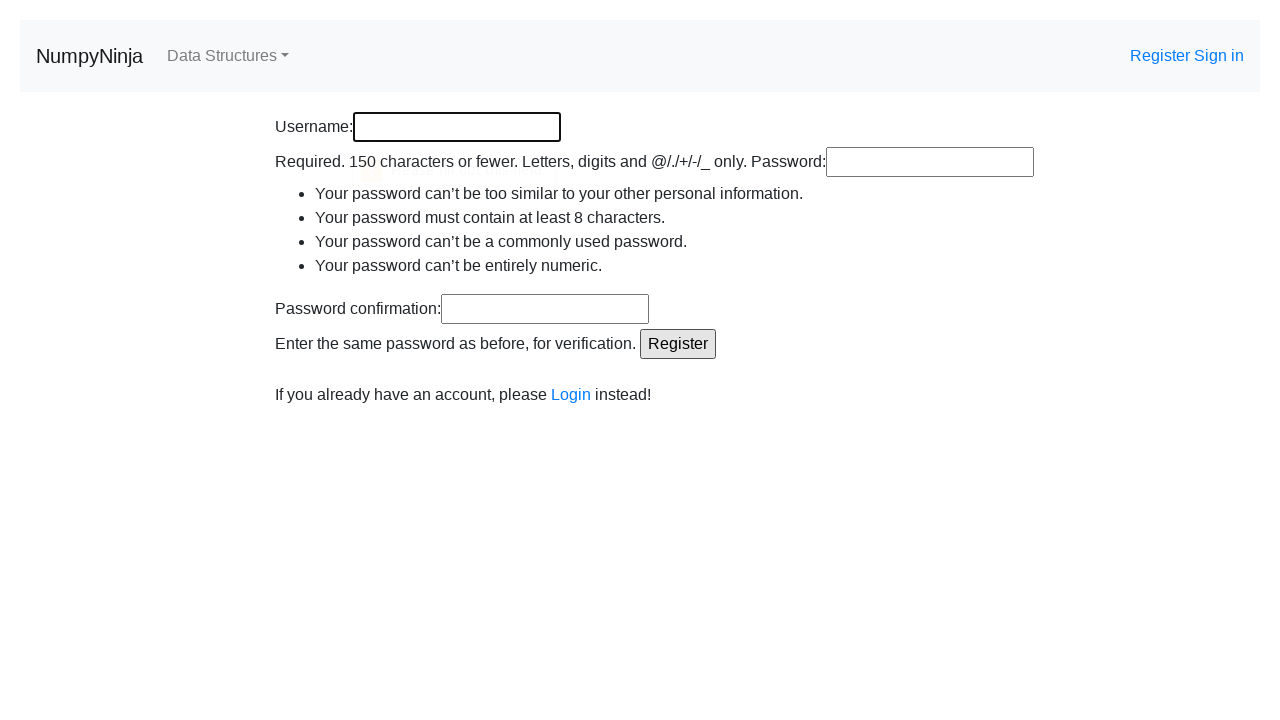

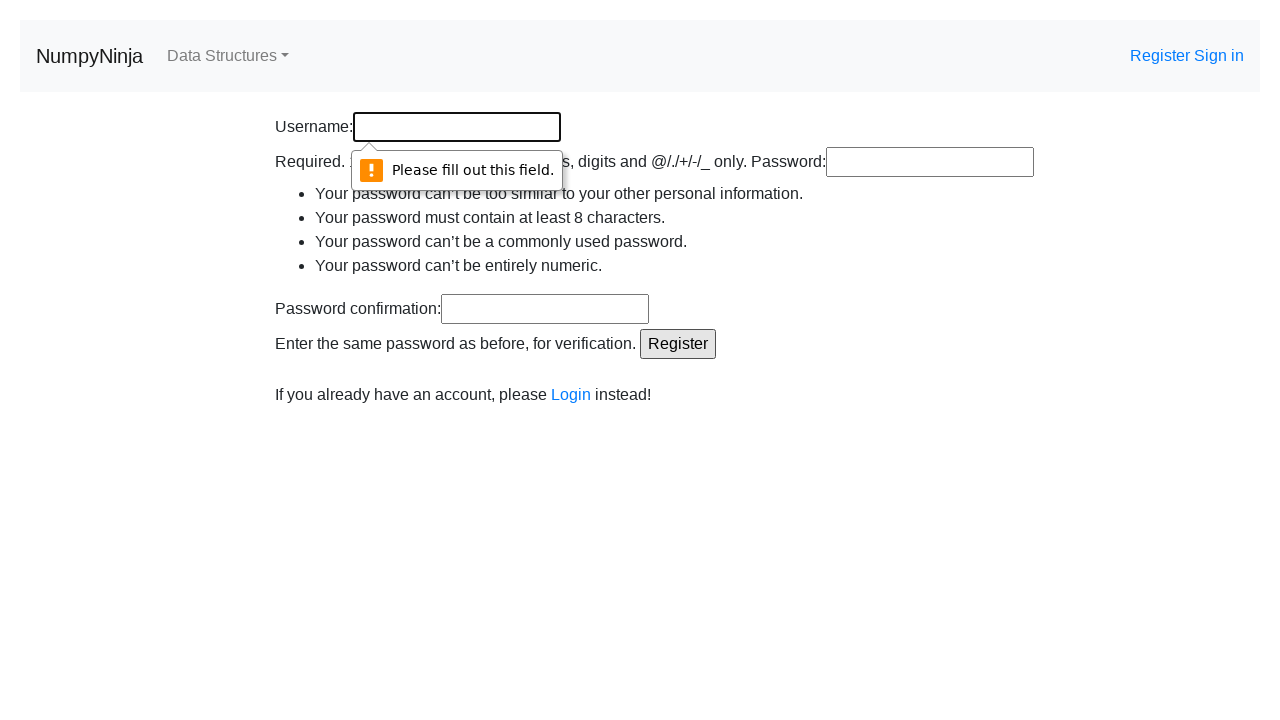